Tests window handle functionality by clicking a button to open a new window, switching to that window, and filling out a form field in the new window.

Starting URL: https://www.hyrtutorials.com/p/window-handles-practice.html

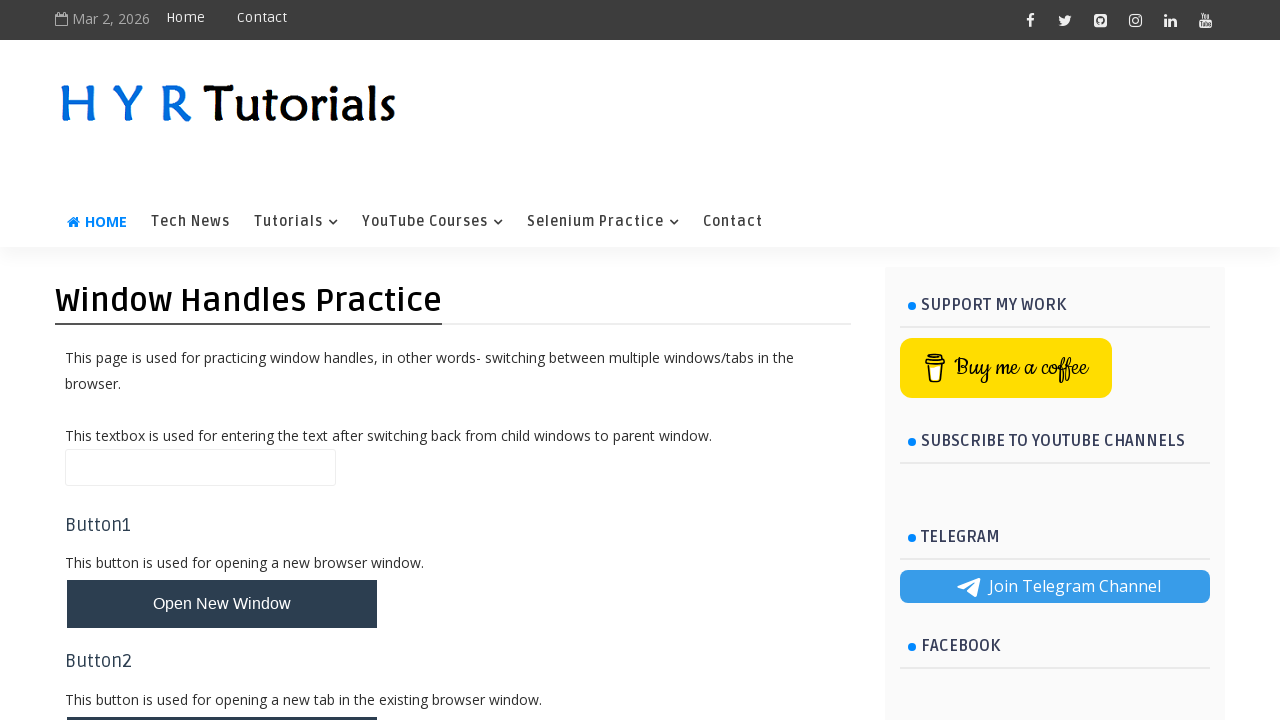

Clicked button to open new window at (222, 604) on #newWindowBtn
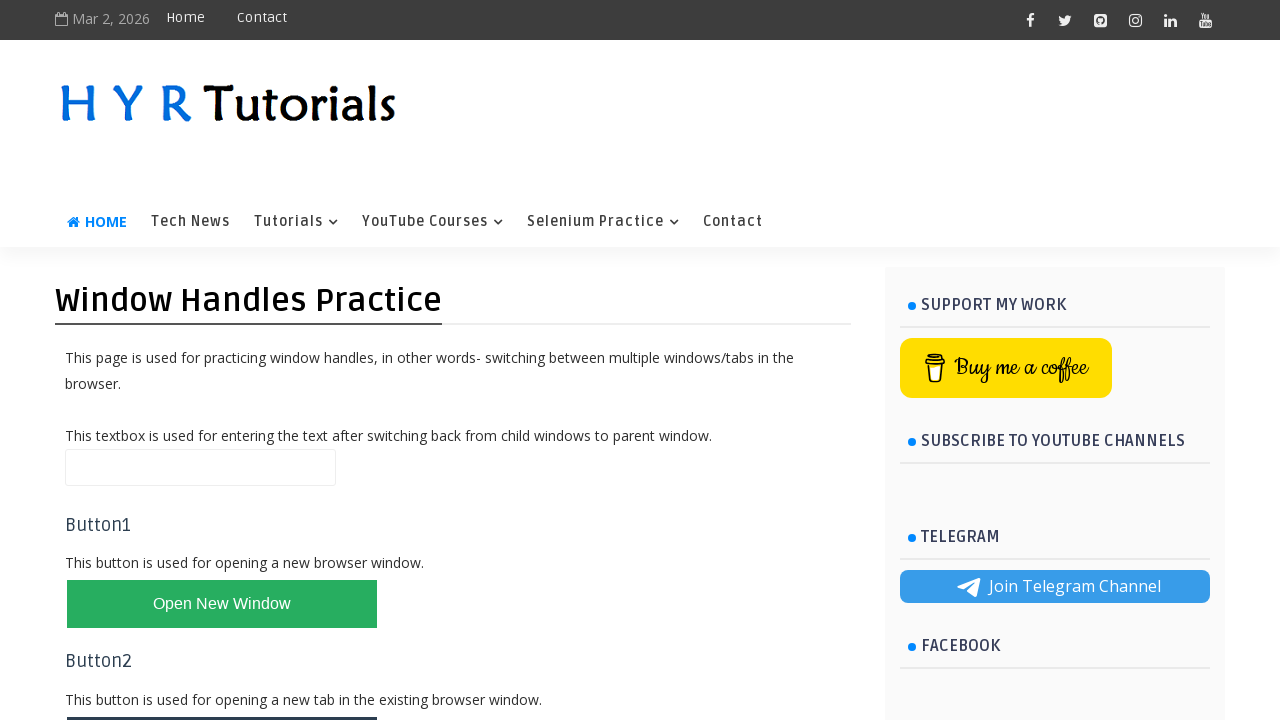

New window opened and obtained reference to it
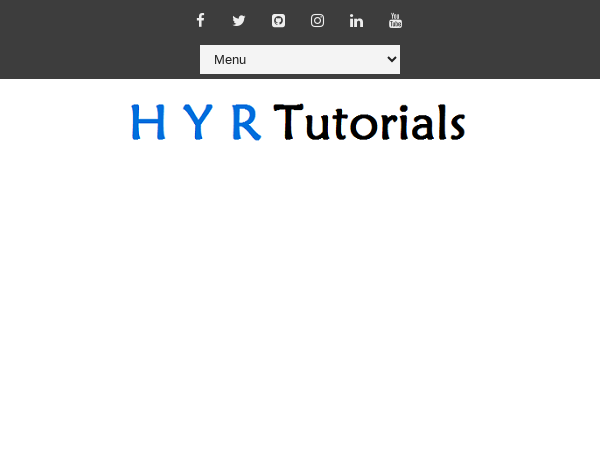

New window finished loading
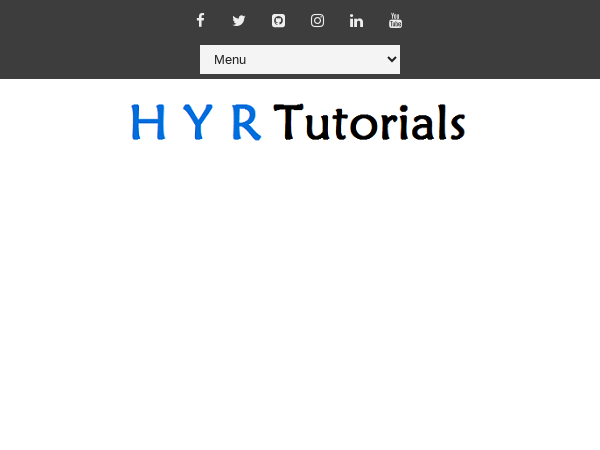

Filled firstName field with 'Rakesh' in new window on #firstName
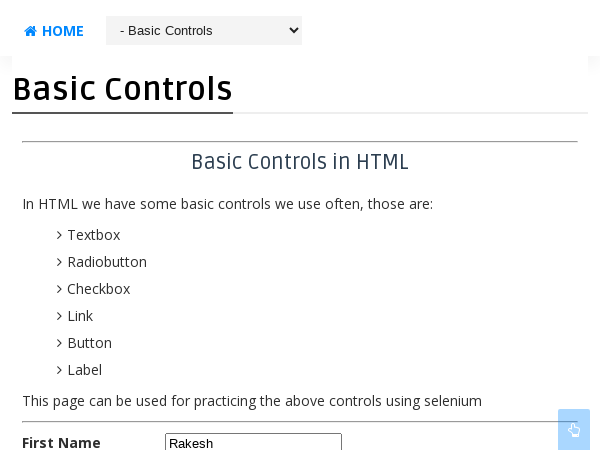

Closed the new window
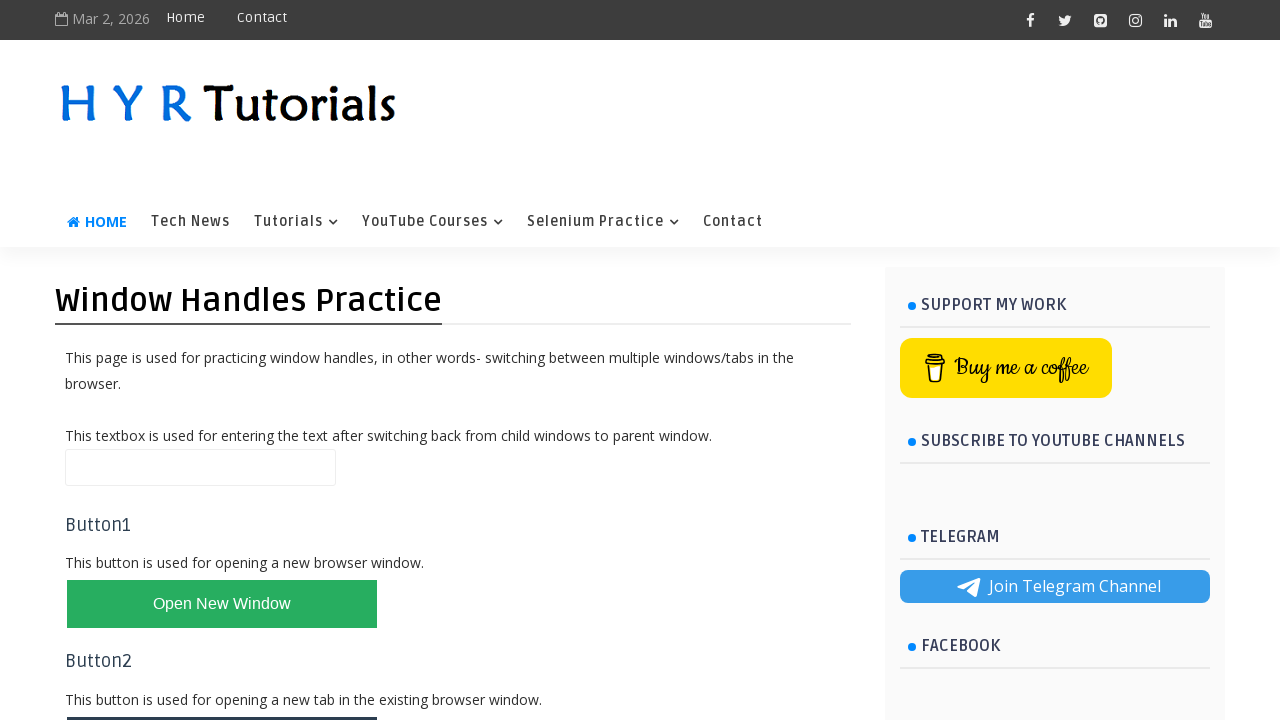

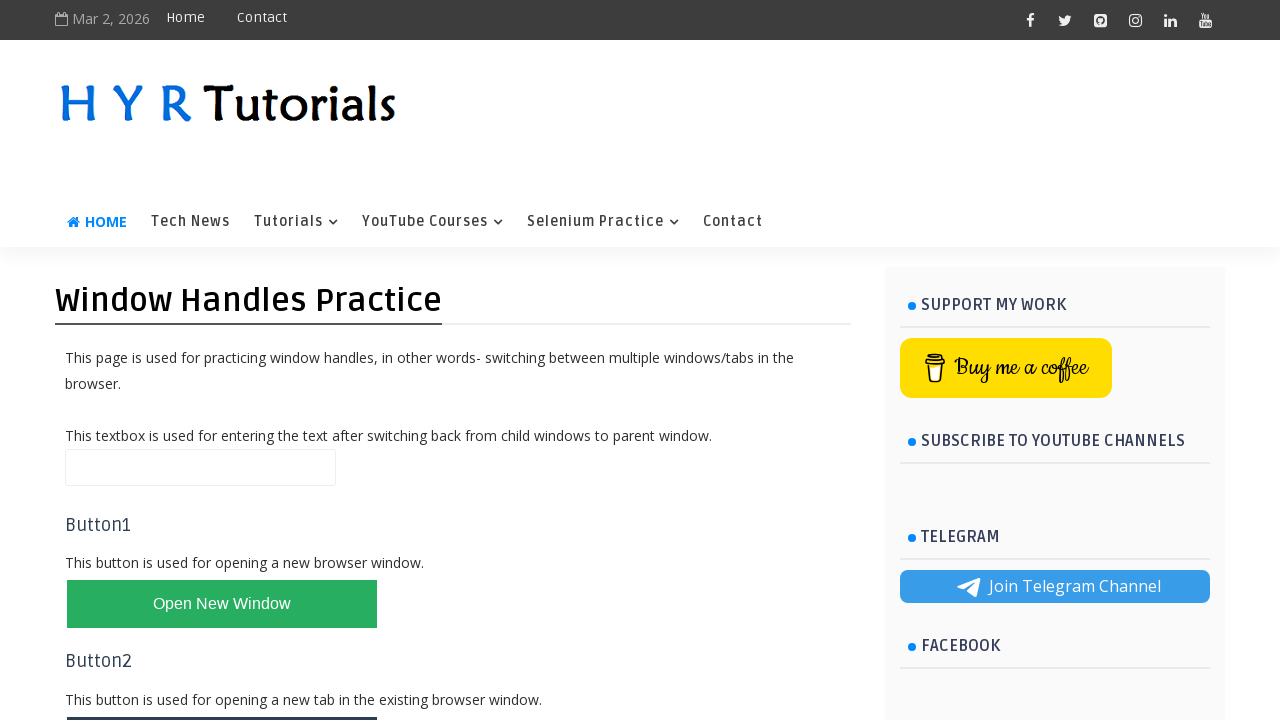